Tests form filling functionality by entering name, email, phone, and address information into a practice form using XPath selectors

Starting URL: https://testautomationpractice.blogspot.com/

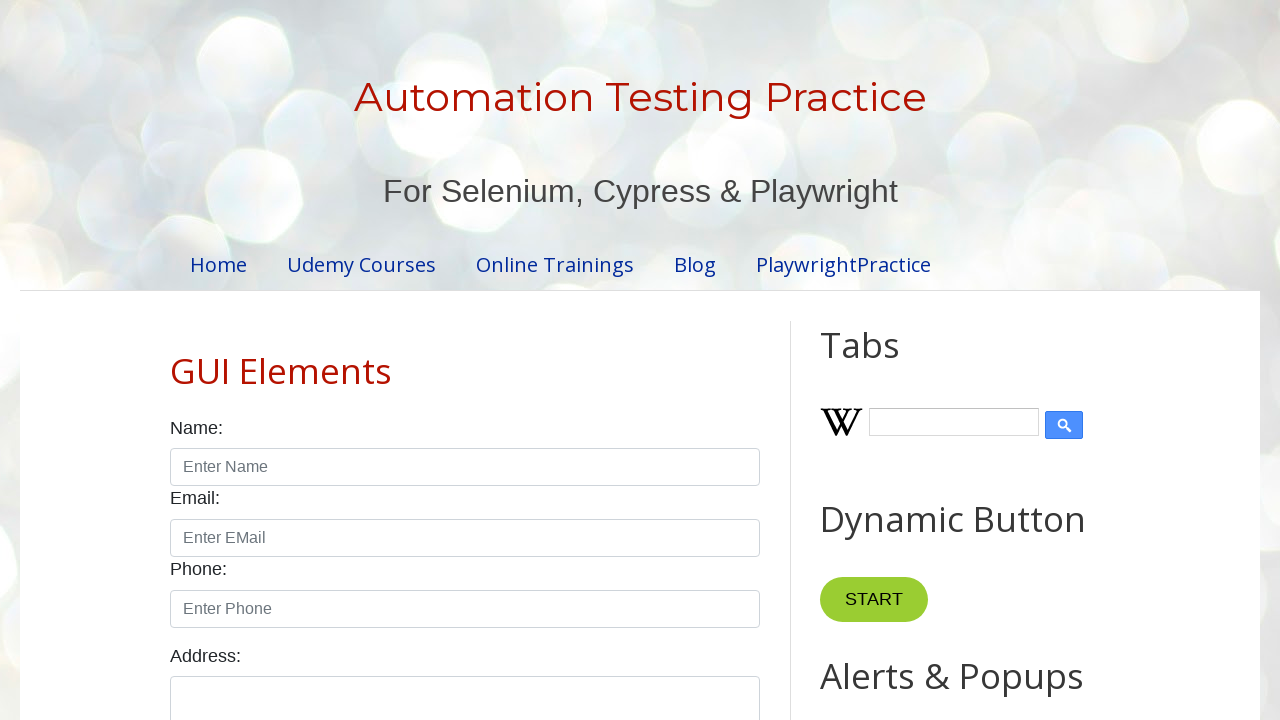

Filled name field with 'Sachin' on //input[@id='name']
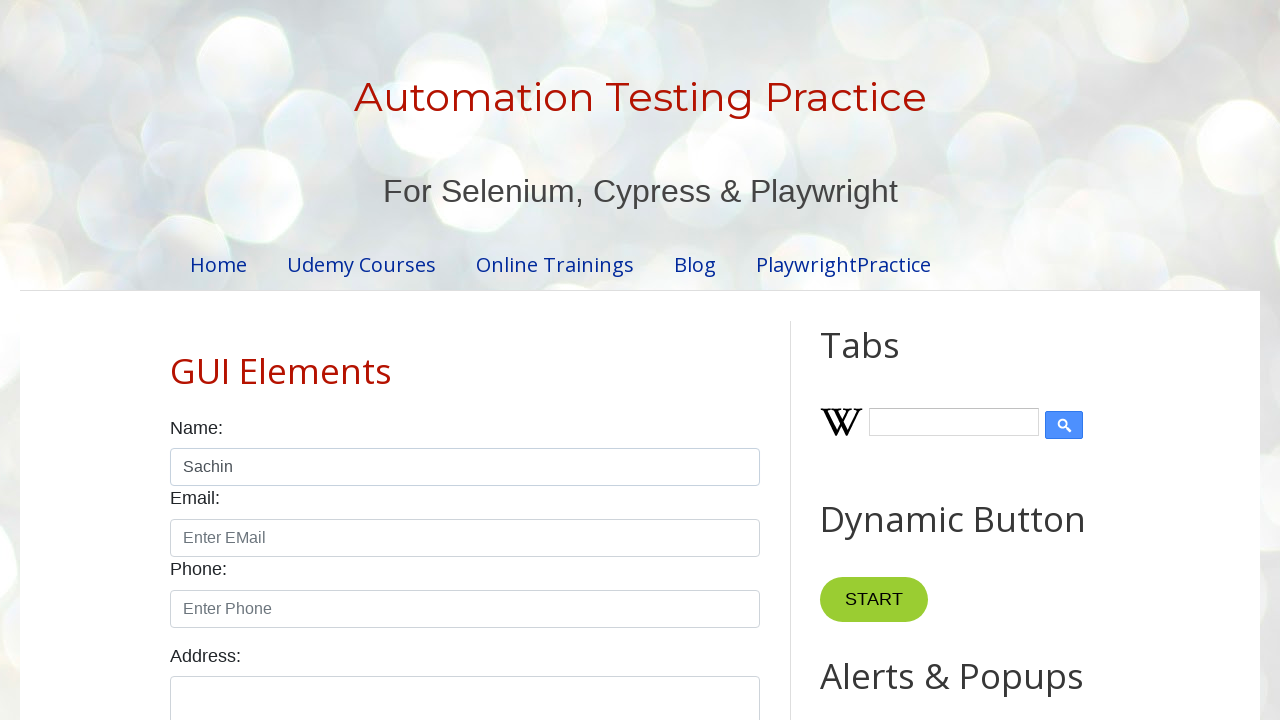

Filled email field with 'Sachin@gmail.com' on //input[@id='email']
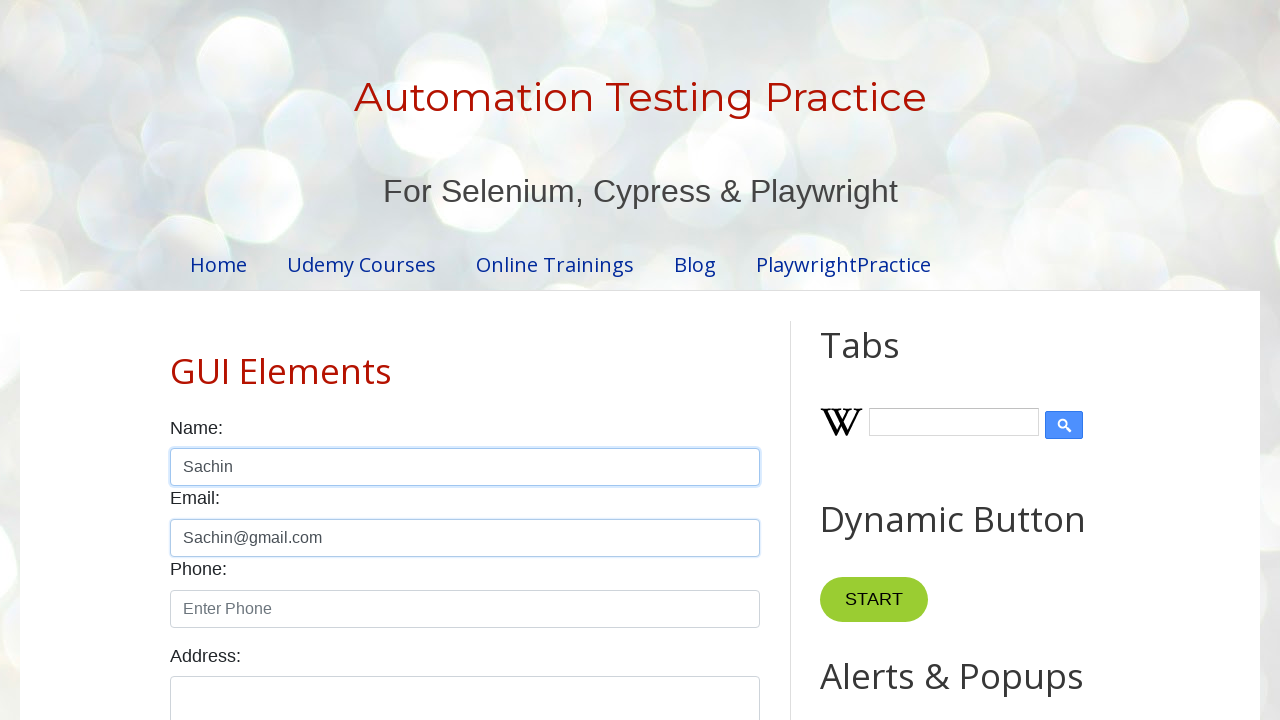

Filled phone field with '1234567890' on //input[@id='phone']
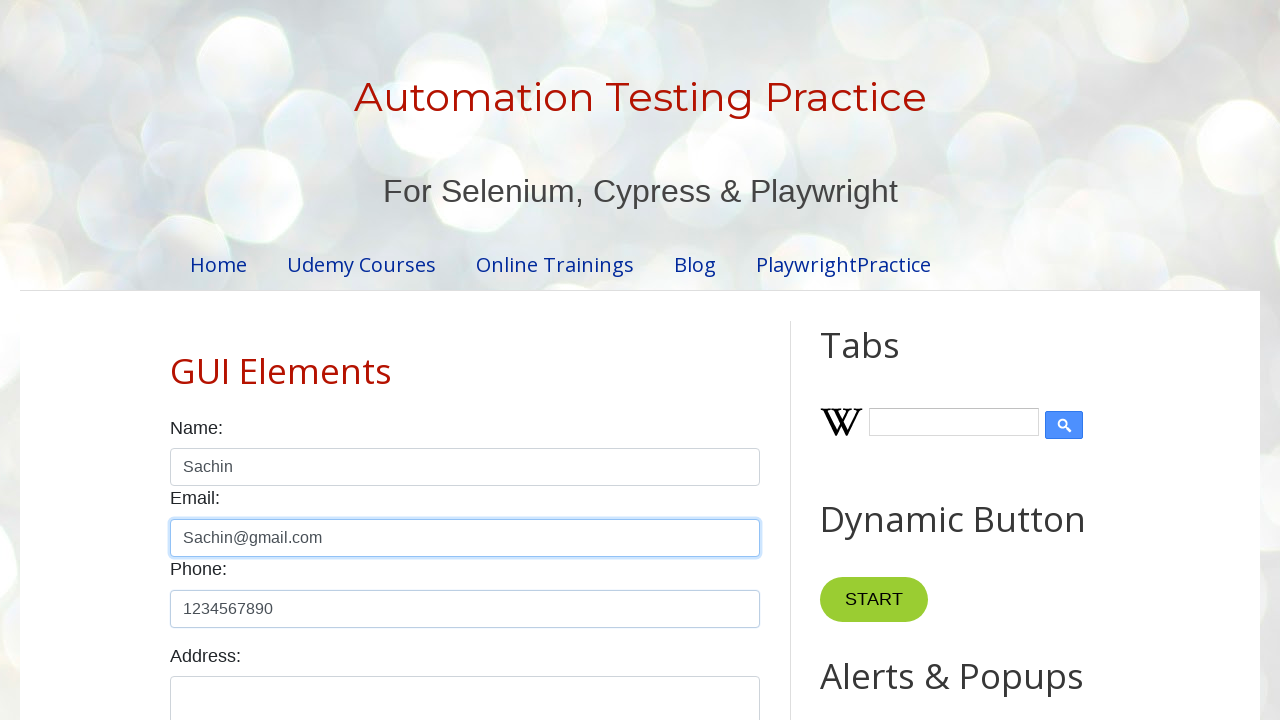

Filled address field with 'Bangalore' on //textarea[@id='textarea']
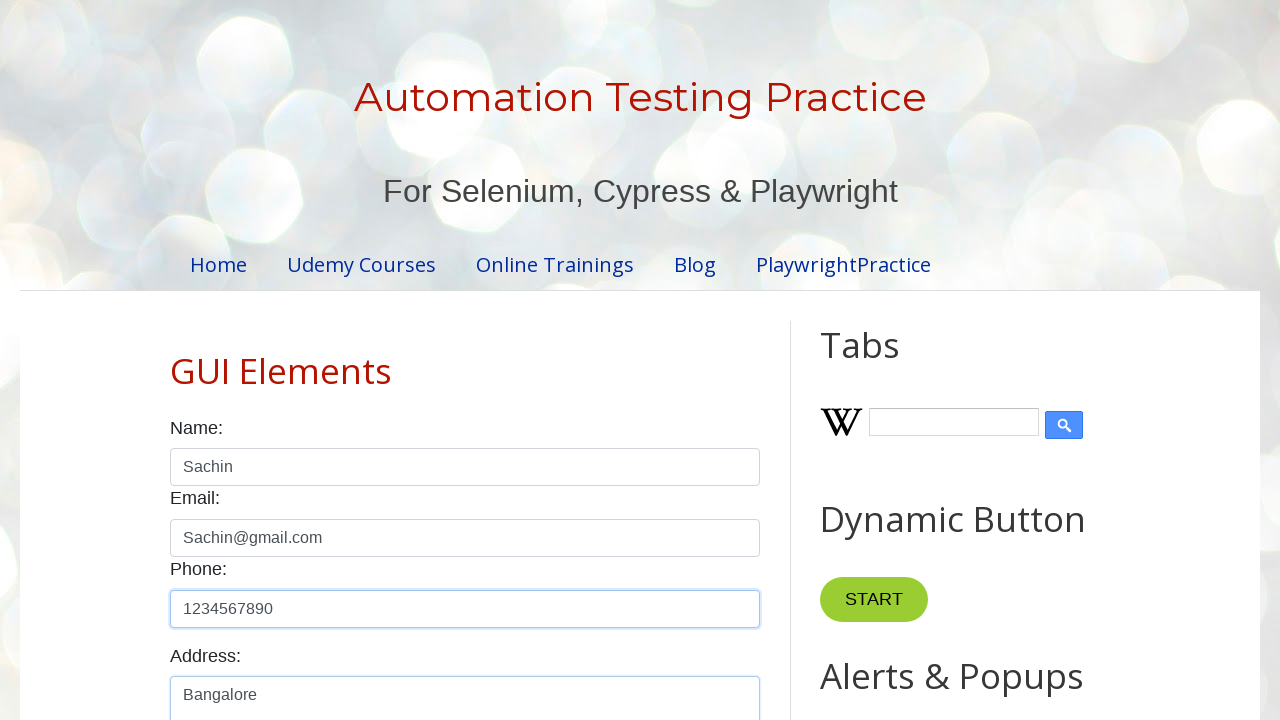

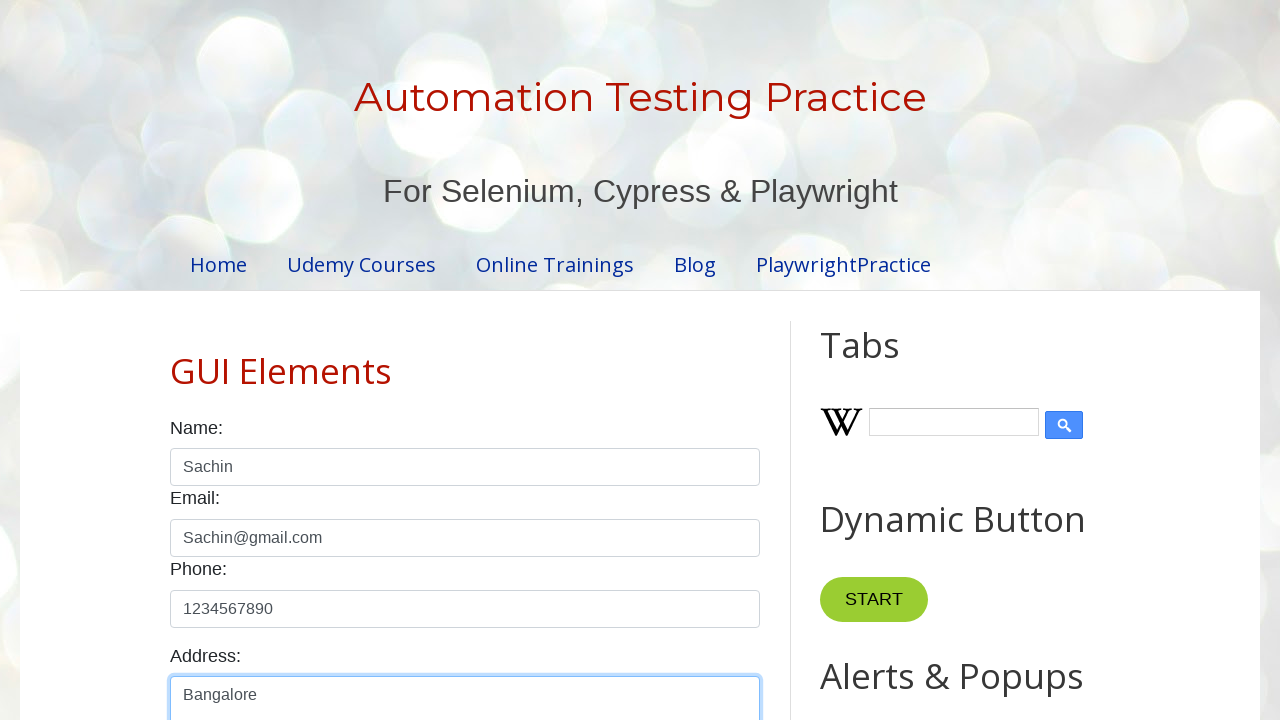